Tests dropdown selection functionality by selecting a birth date (year 2000, month January, day 10) using different selection methods: by index, by value, and by visible text

Starting URL: https://testcenter.techproeducation.com/index.php?page=dropdown

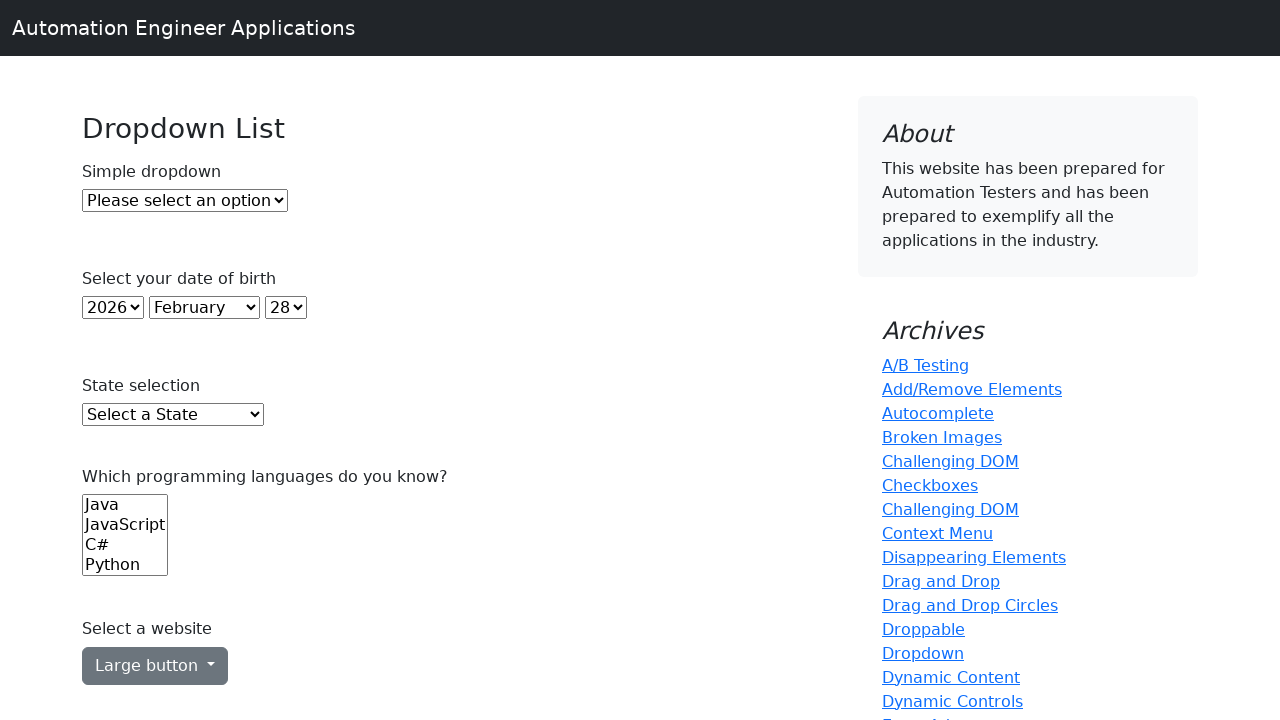

Selected year 2000 by index 22 from year dropdown on select#year
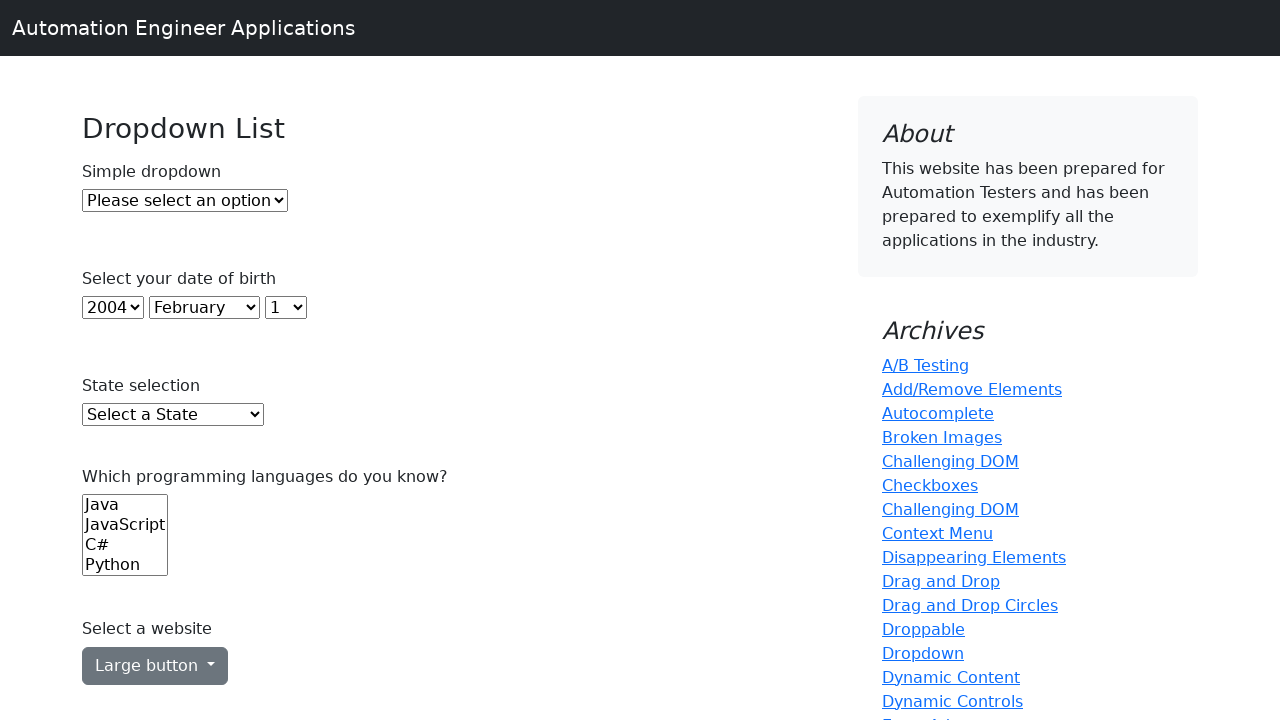

Selected January (value '0') from month dropdown on select#month
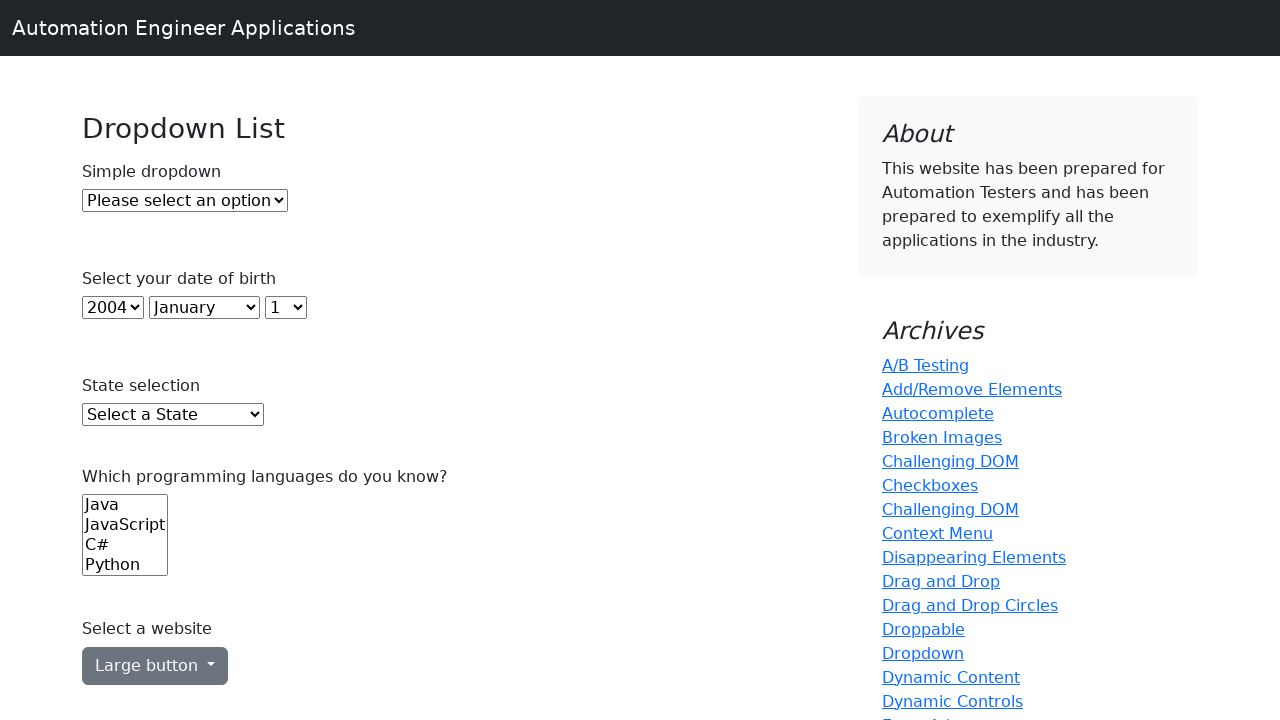

Selected day 10 by visible text from day dropdown on select#day
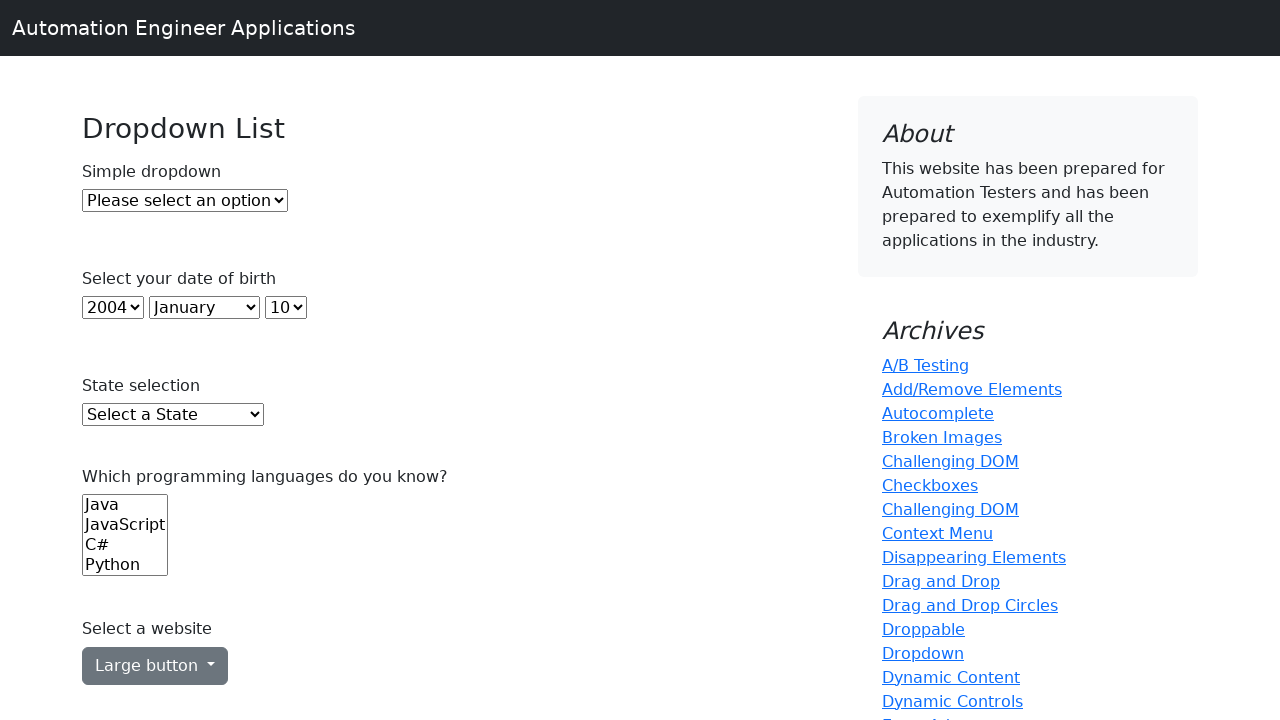

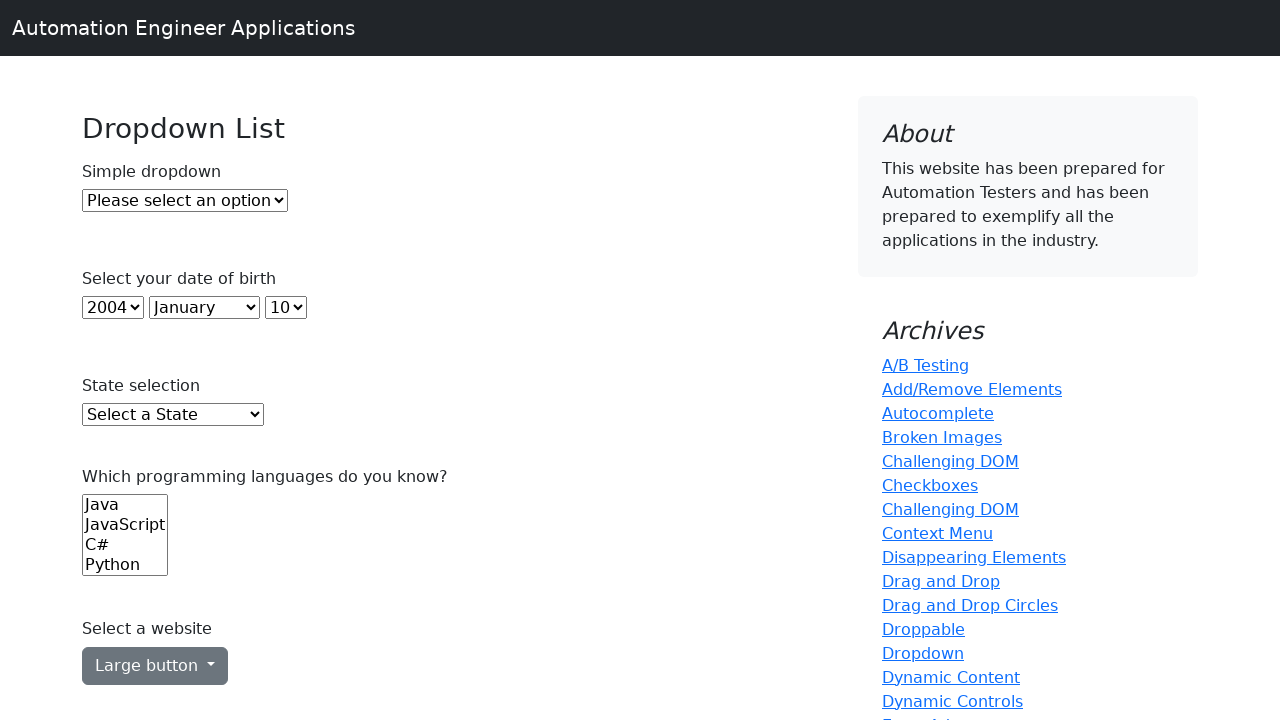